Tests the Elements section by navigating through Text Box, Check Box, and Web Tables, then adds a new entry to the Web Tables with form data including name, email, age, salary, and department.

Starting URL: https://demoqa.com/

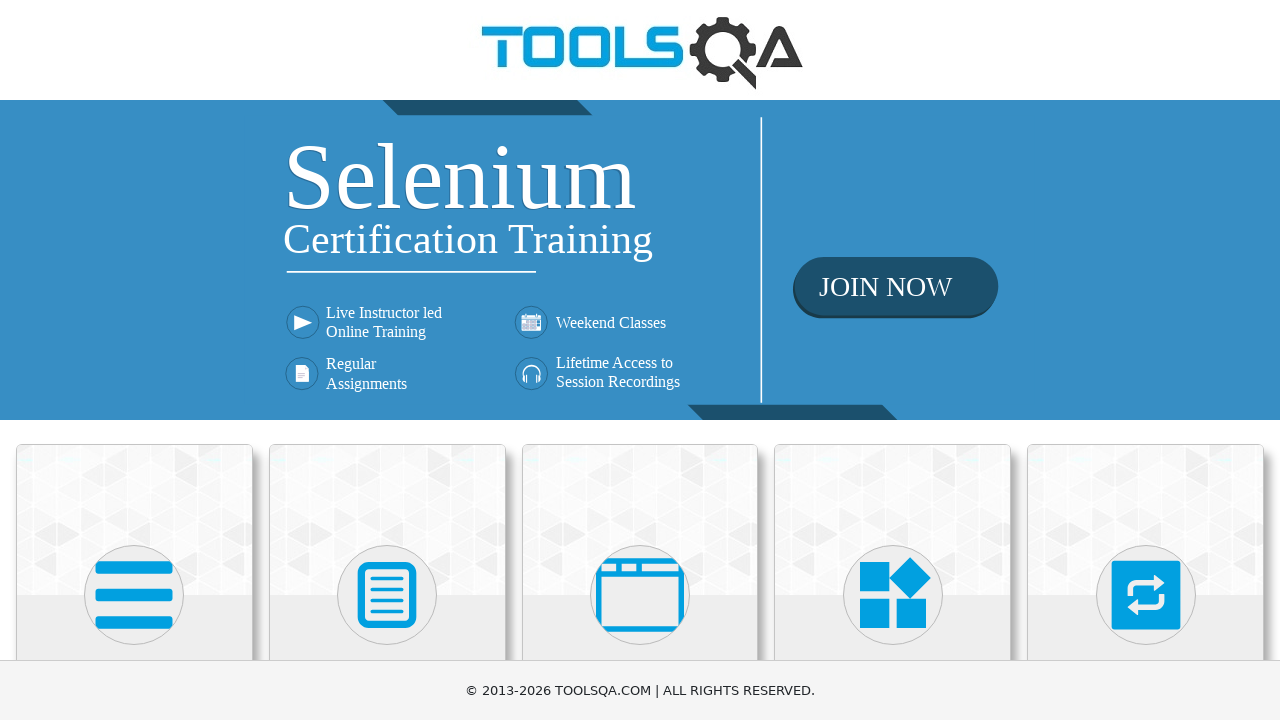

Clicked on Elements heading at (134, 360) on internal:role=heading[name="Elements"i]
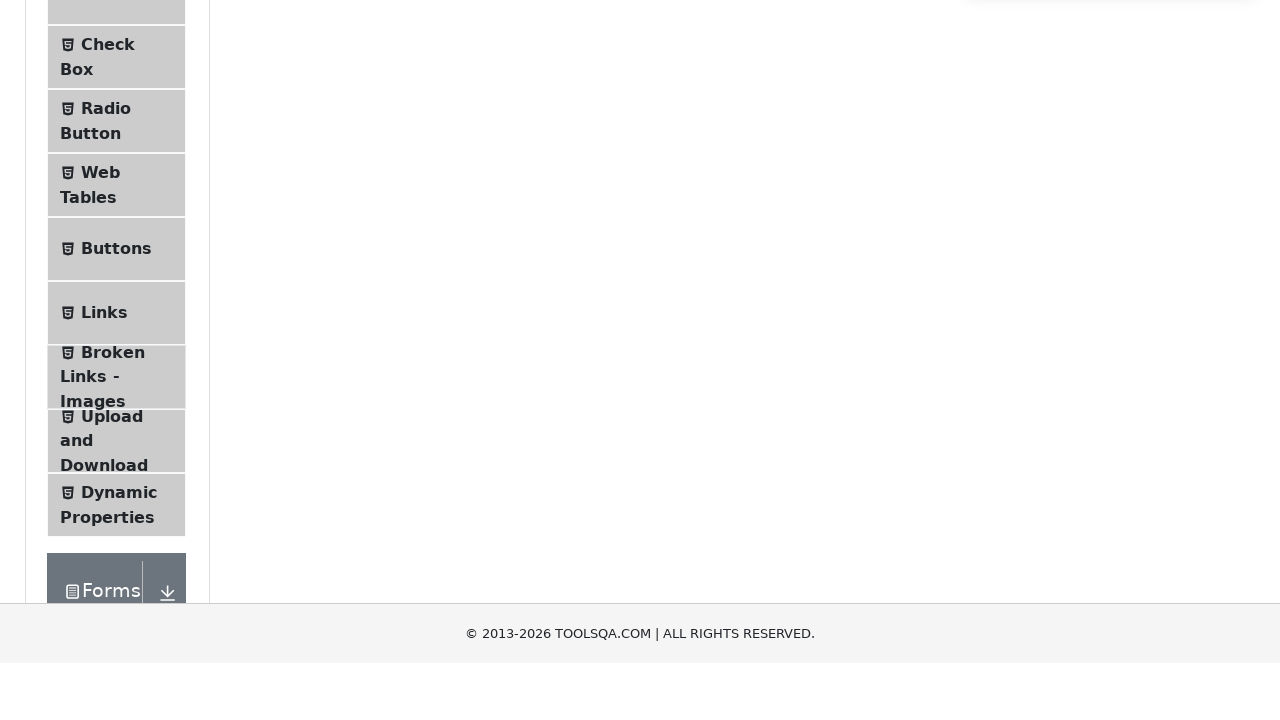

Clicked on Text Box option at (119, 261) on internal:text="Text Box"i
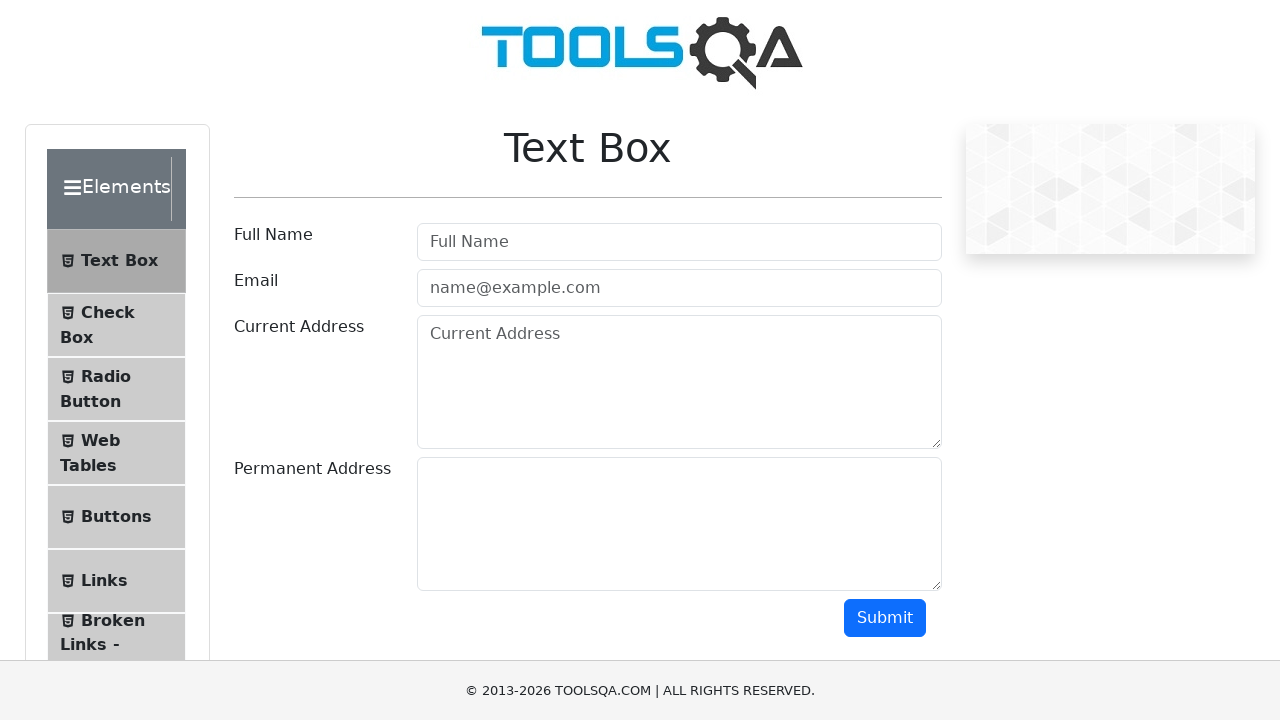

Clicked on Check Box option at (116, 325) on li >> internal:has-text="Check Box"i
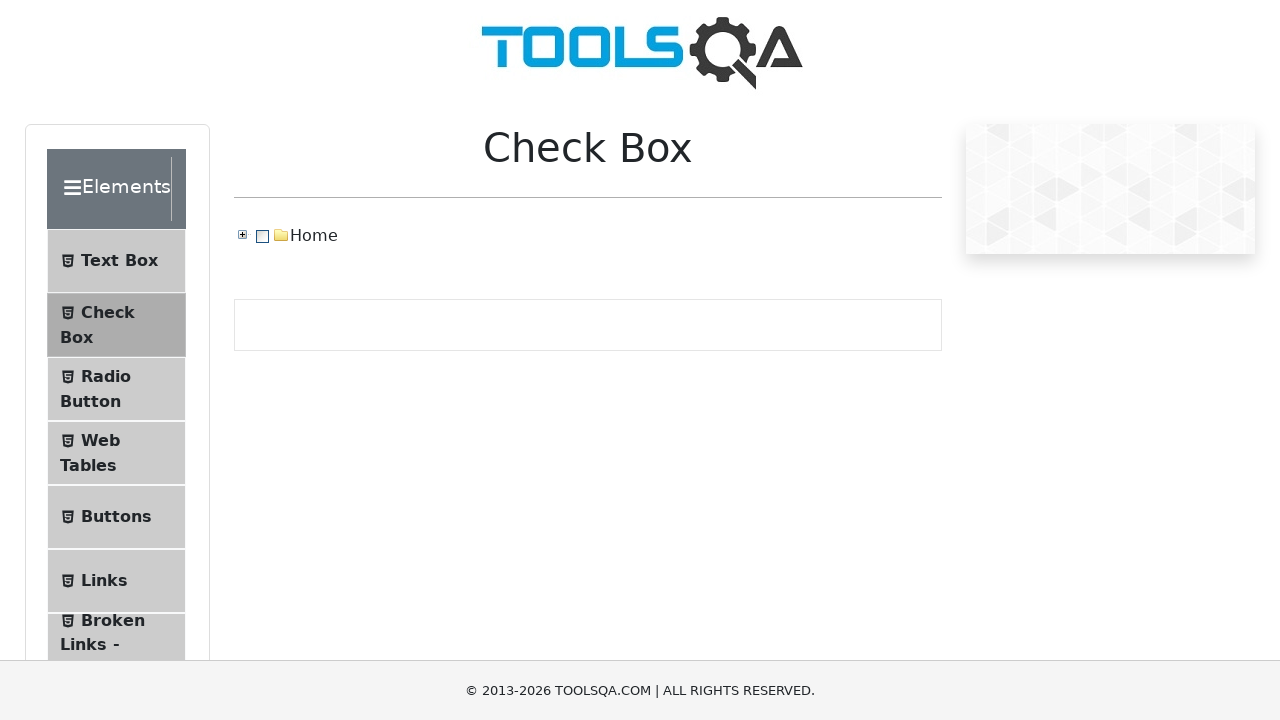

Clicked on Web Tables option at (116, 453) on li >> internal:has-text="Web Tables"i
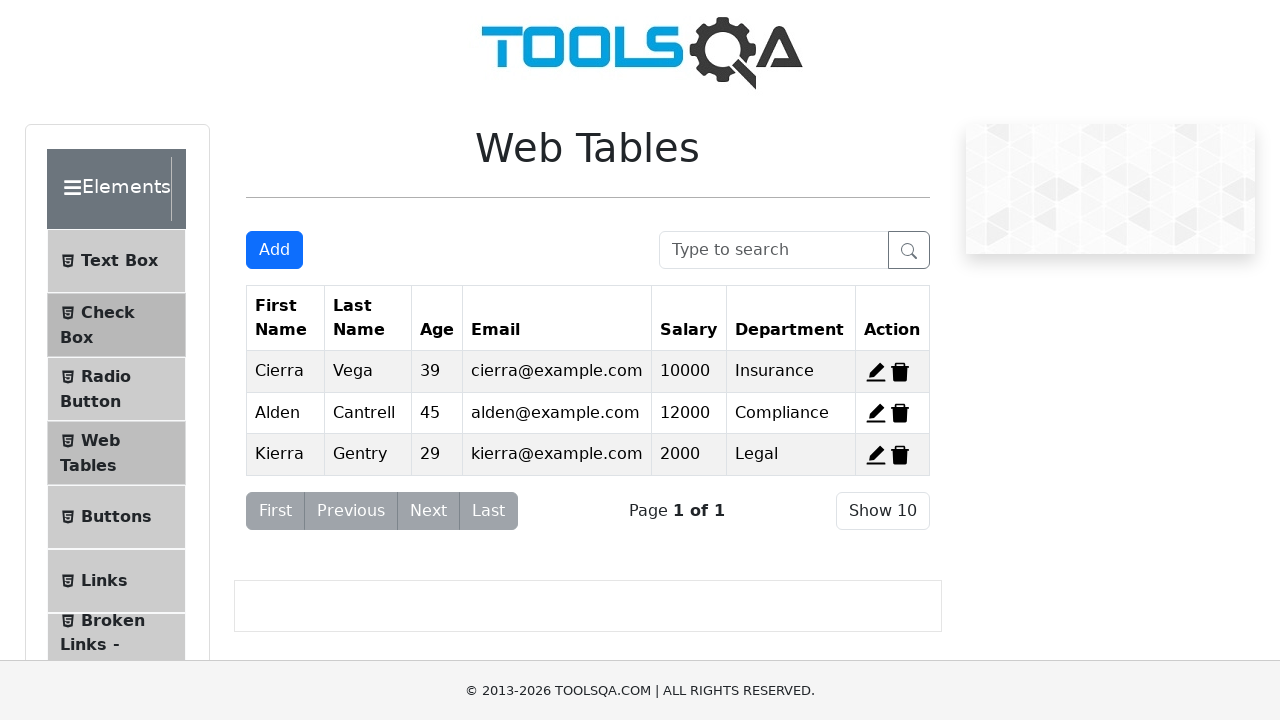

Clicked Add button to open registration form at (274, 250) on internal:role=button[name="Add"i]
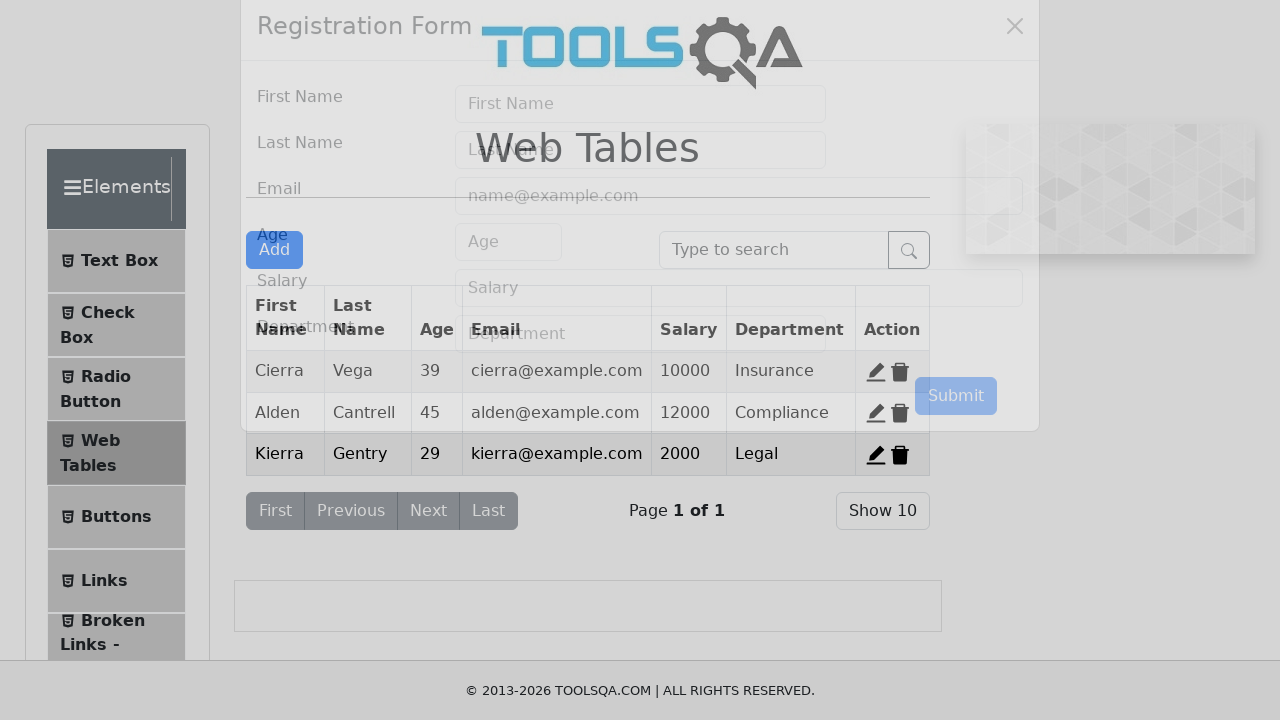

Filled First Name field with 'Abdullah' on internal:attr=[placeholder="First Name"i]
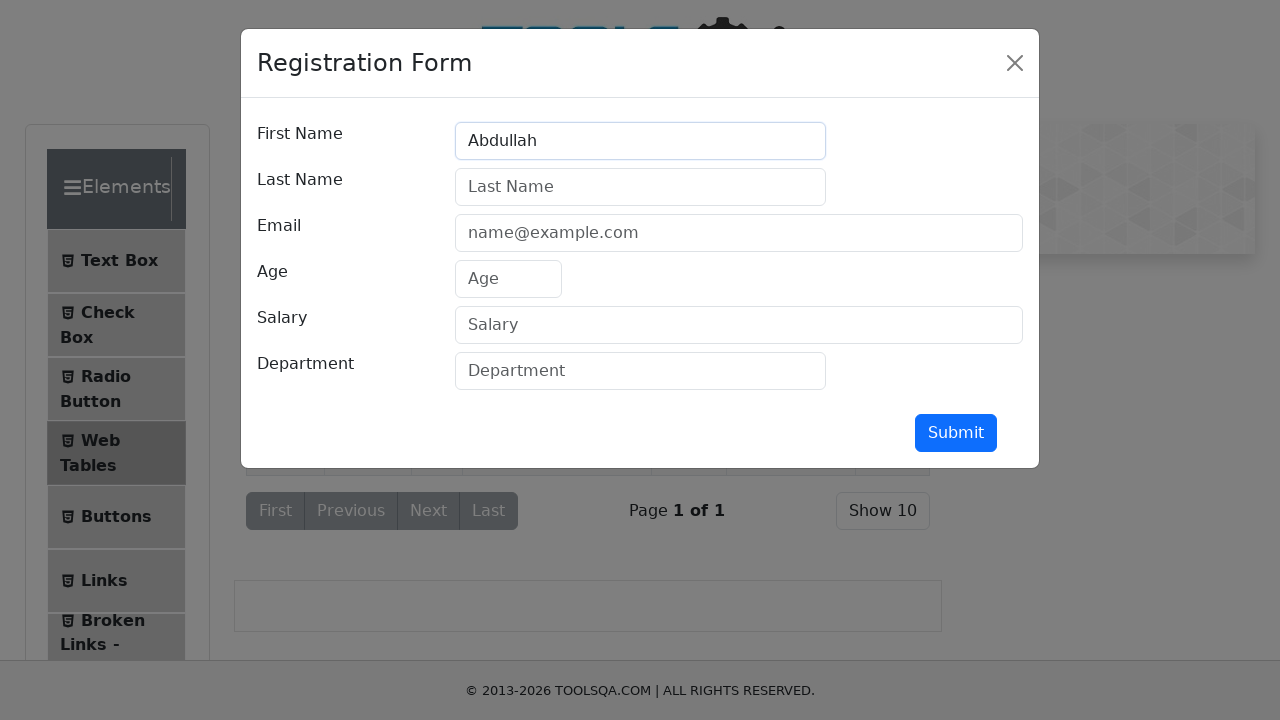

Filled Last Name field with 'Khizar' on internal:attr=[placeholder="Last Name"i]
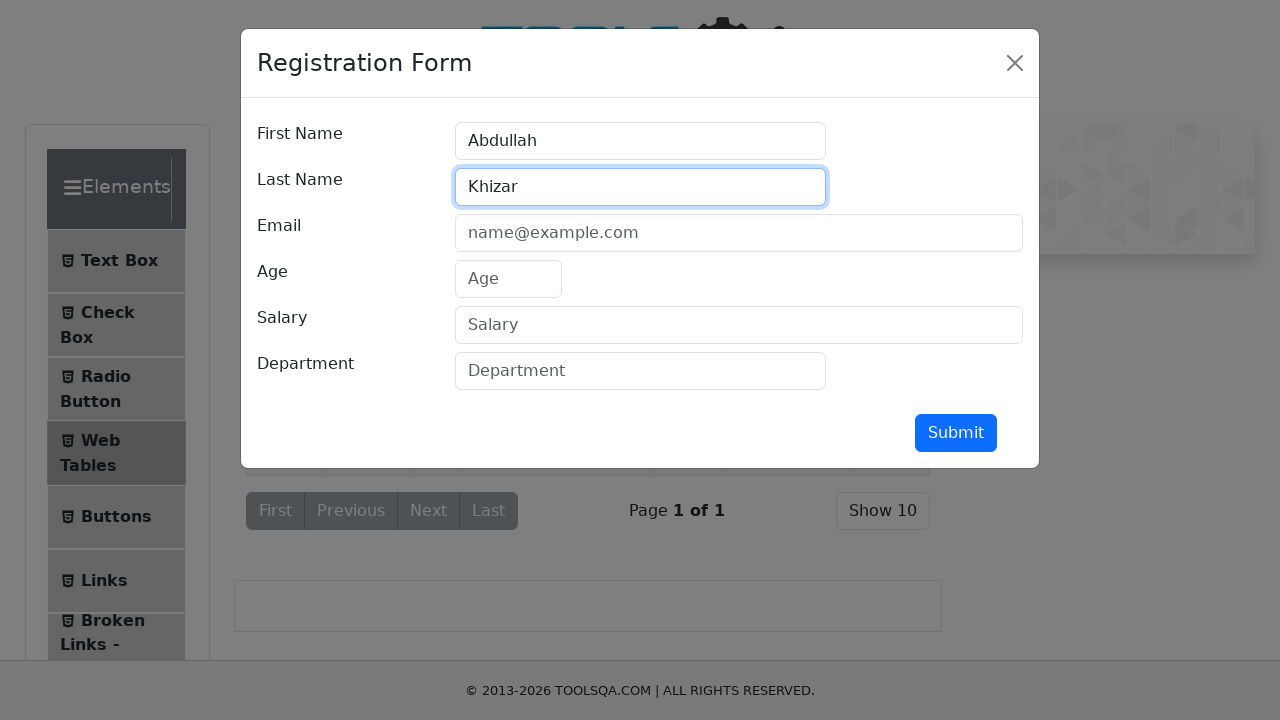

Filled Email field with 'Abdullahkhizar@gmail.com' on internal:attr=[placeholder="name@example.com"i]
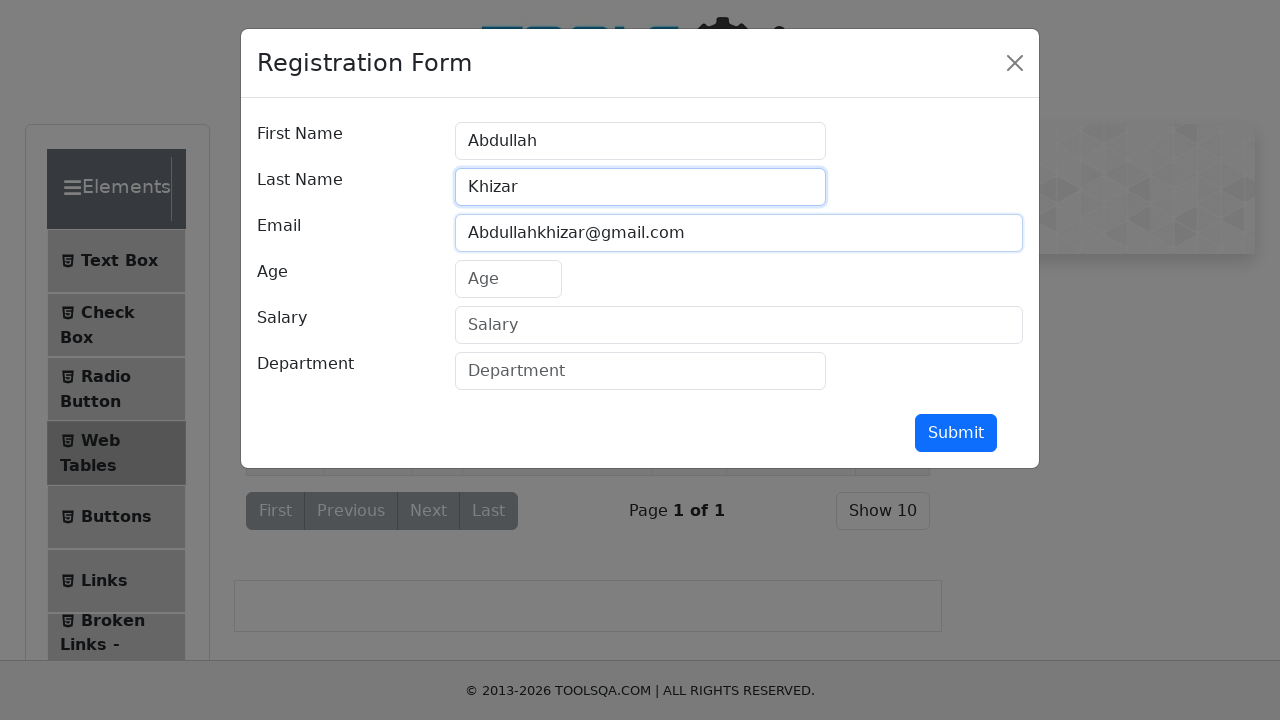

Filled Age field with '32' on internal:attr=[placeholder="Age"i]
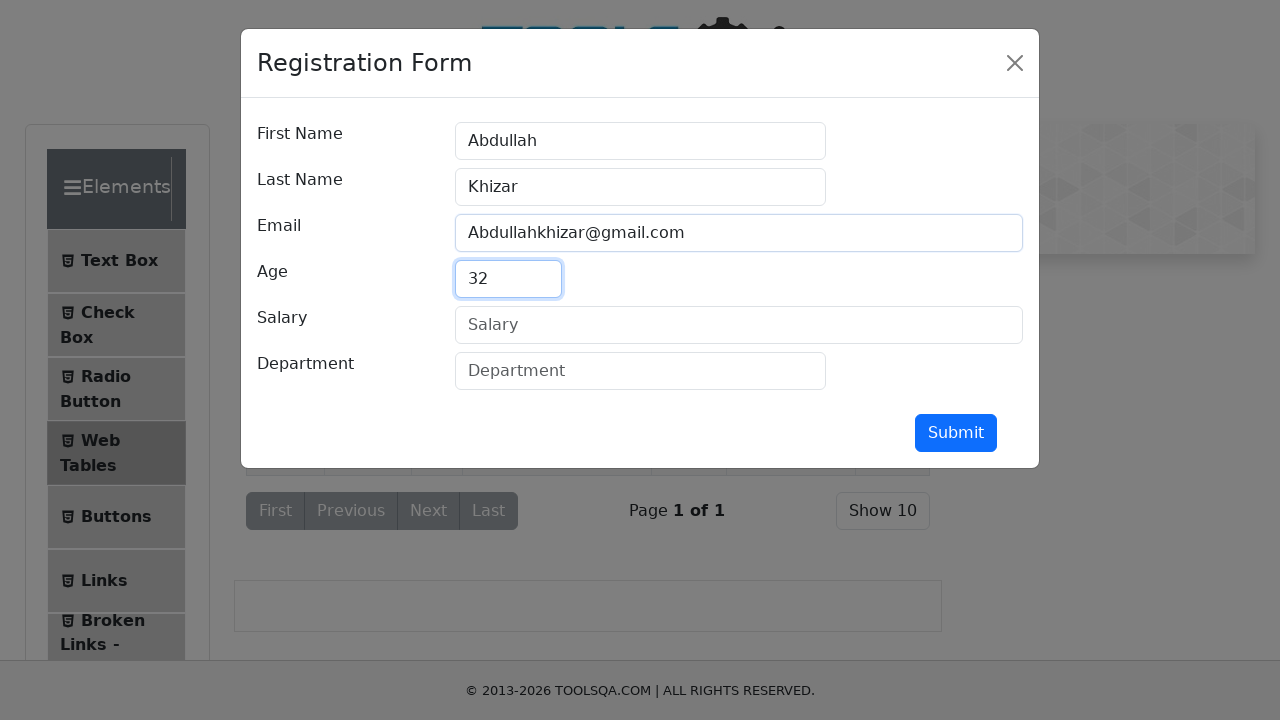

Filled Salary field with '2222' on internal:attr=[placeholder="Salary"i]
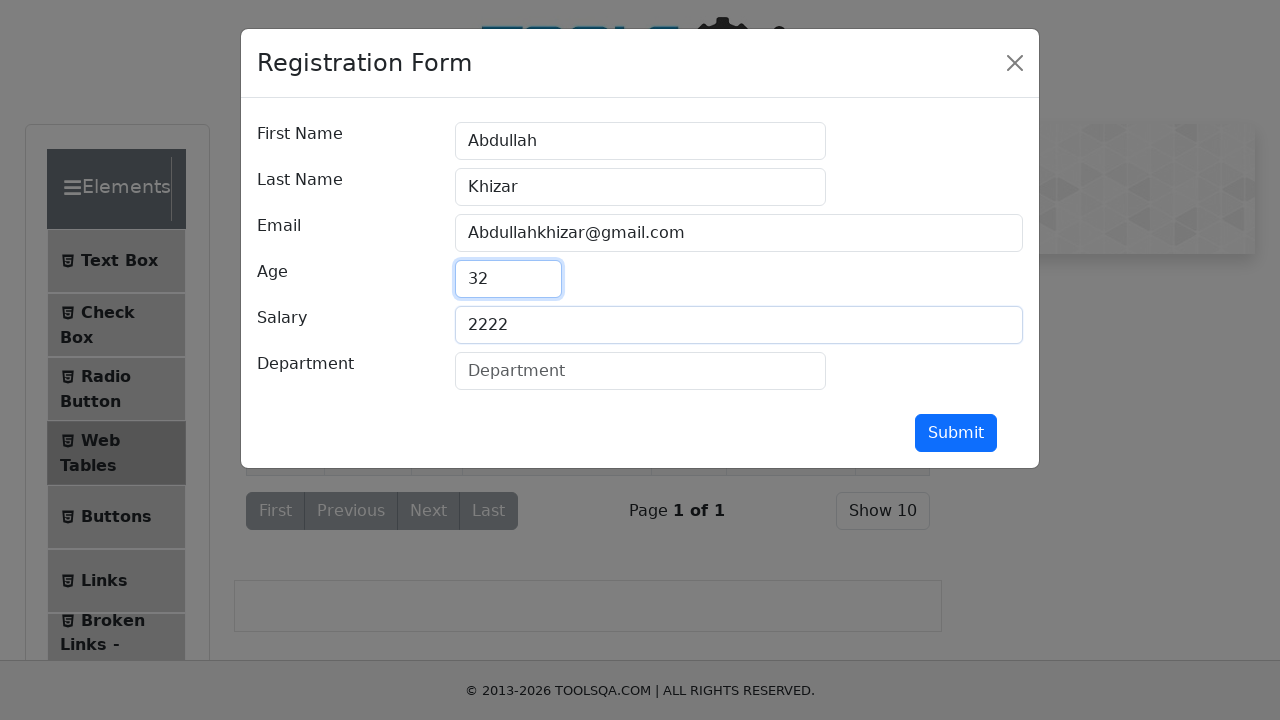

Filled Department field with 'QA Automation' on internal:attr=[placeholder="Department"i]
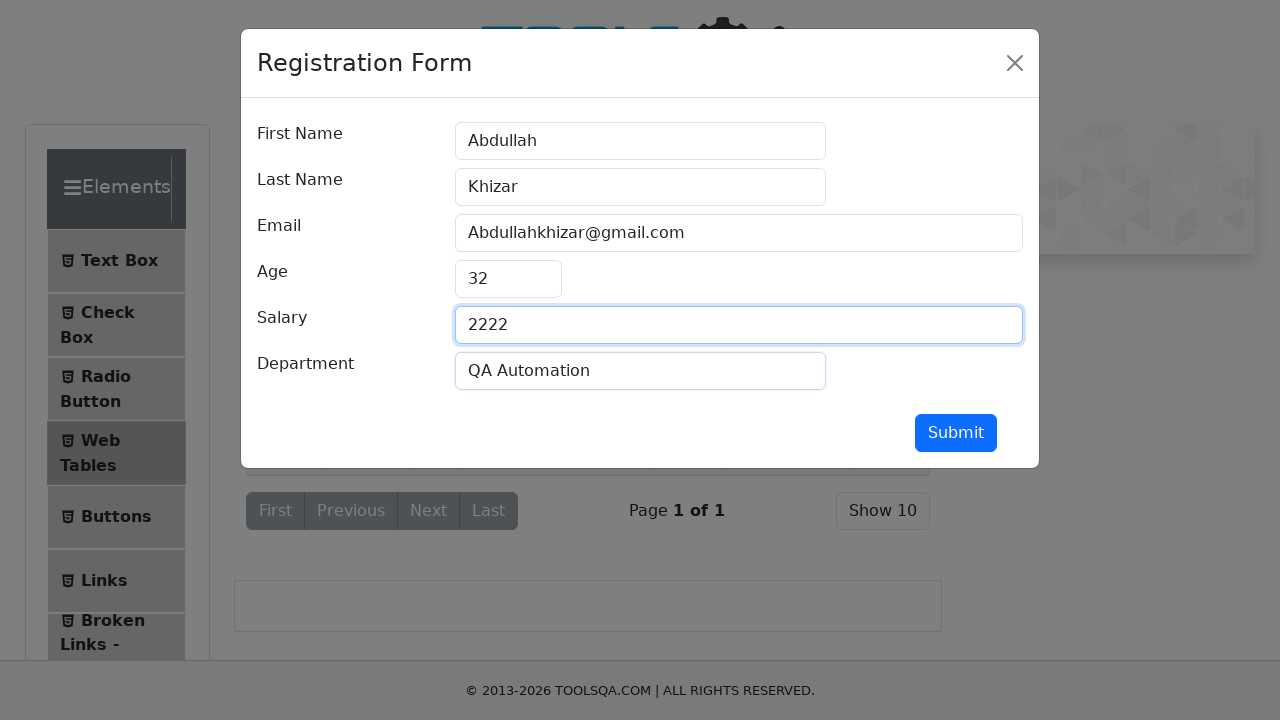

Clicked Submit button to submit registration form at (956, 433) on internal:role=button[name="Submit"i]
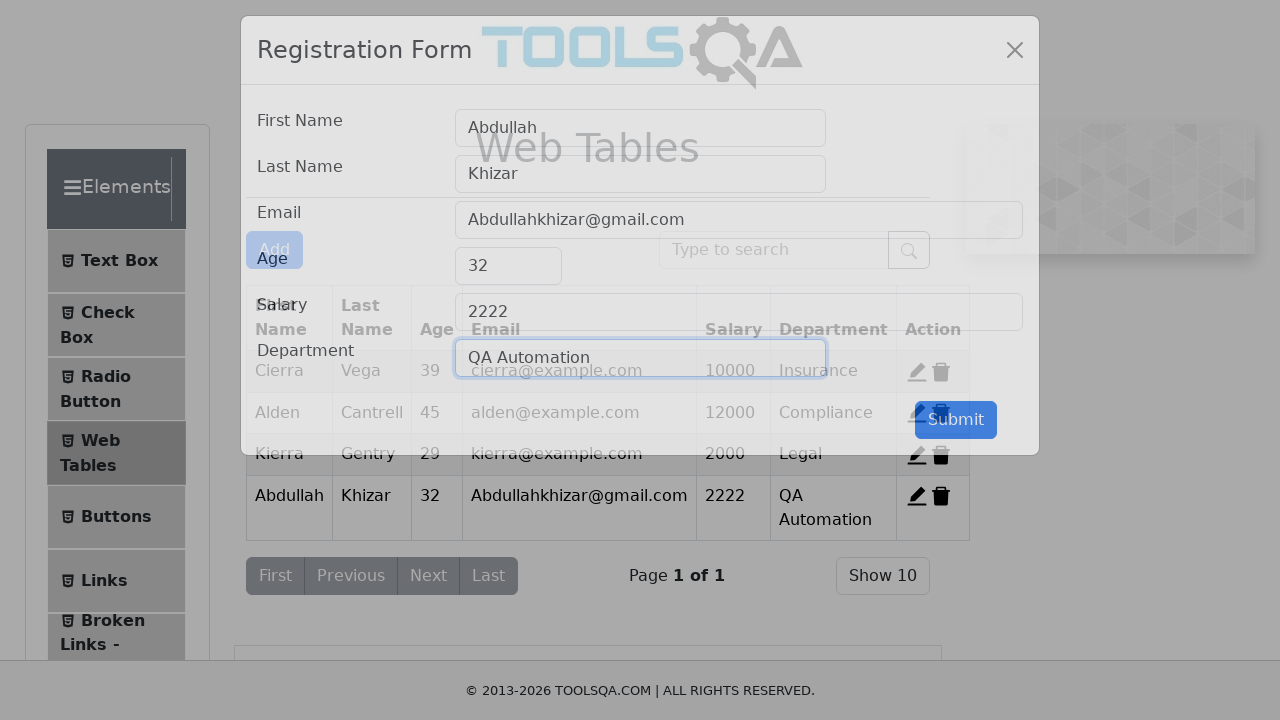

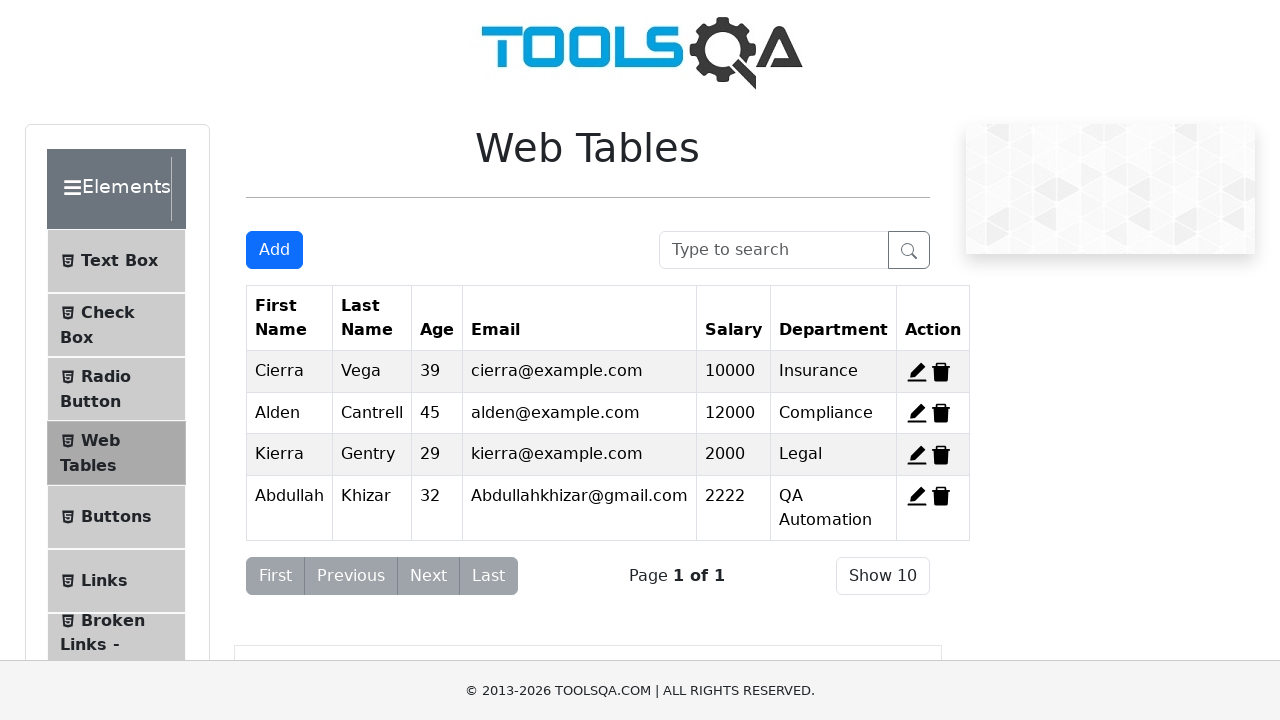